Tests basic browser navigation by visiting GeeksforGeeks, then Apple India website, and using browser back, refresh, and forward navigation controls.

Starting URL: https://www.geeksforgeeks.org/

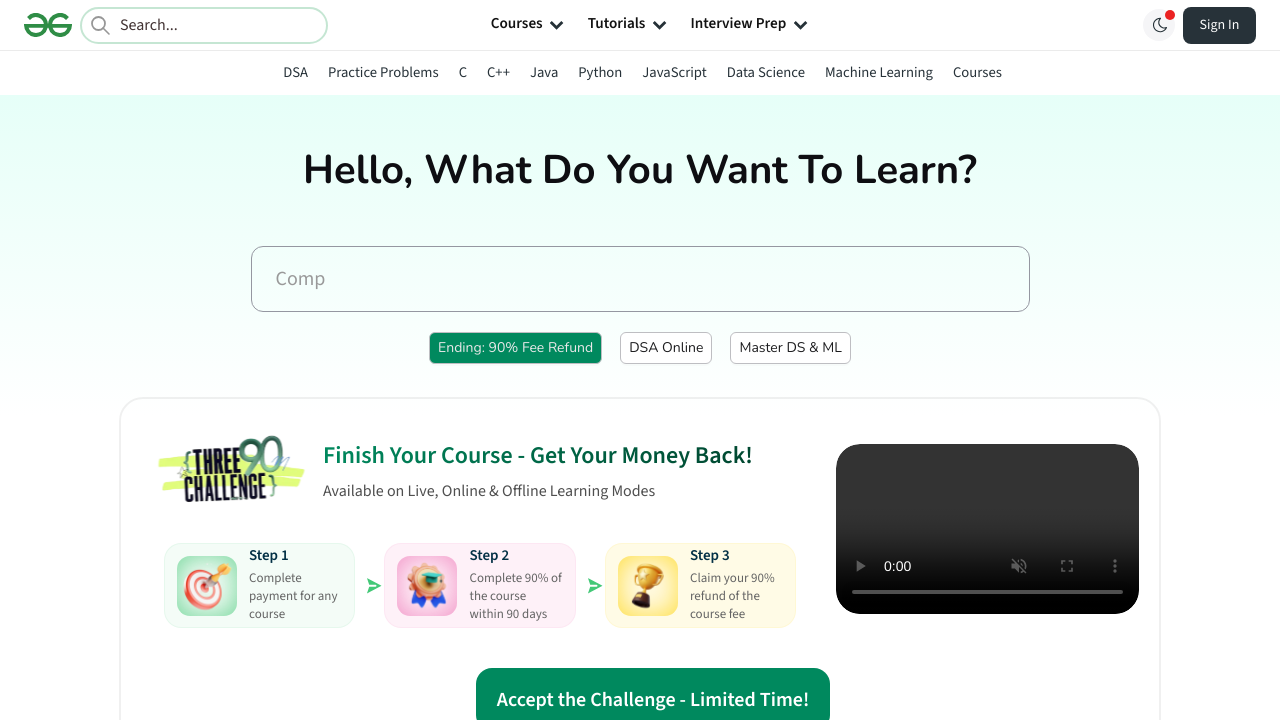

Navigated to Apple India website
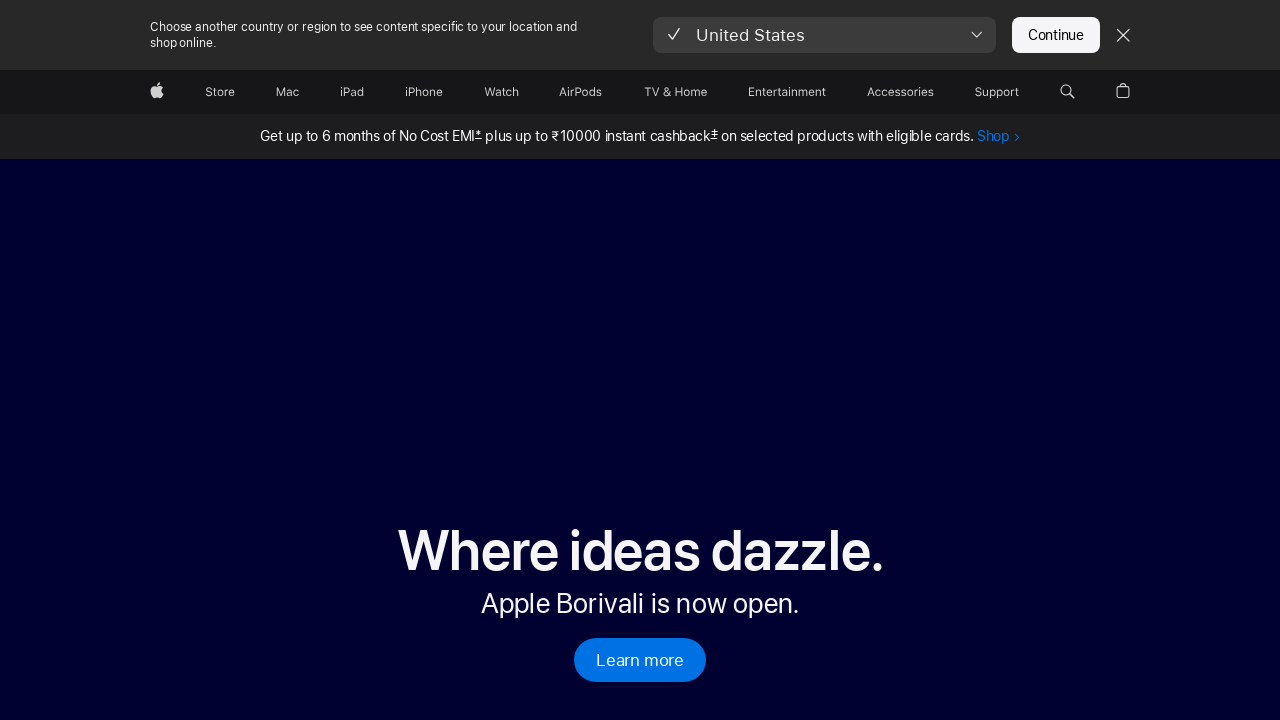

Navigated back to GeeksforGeeks
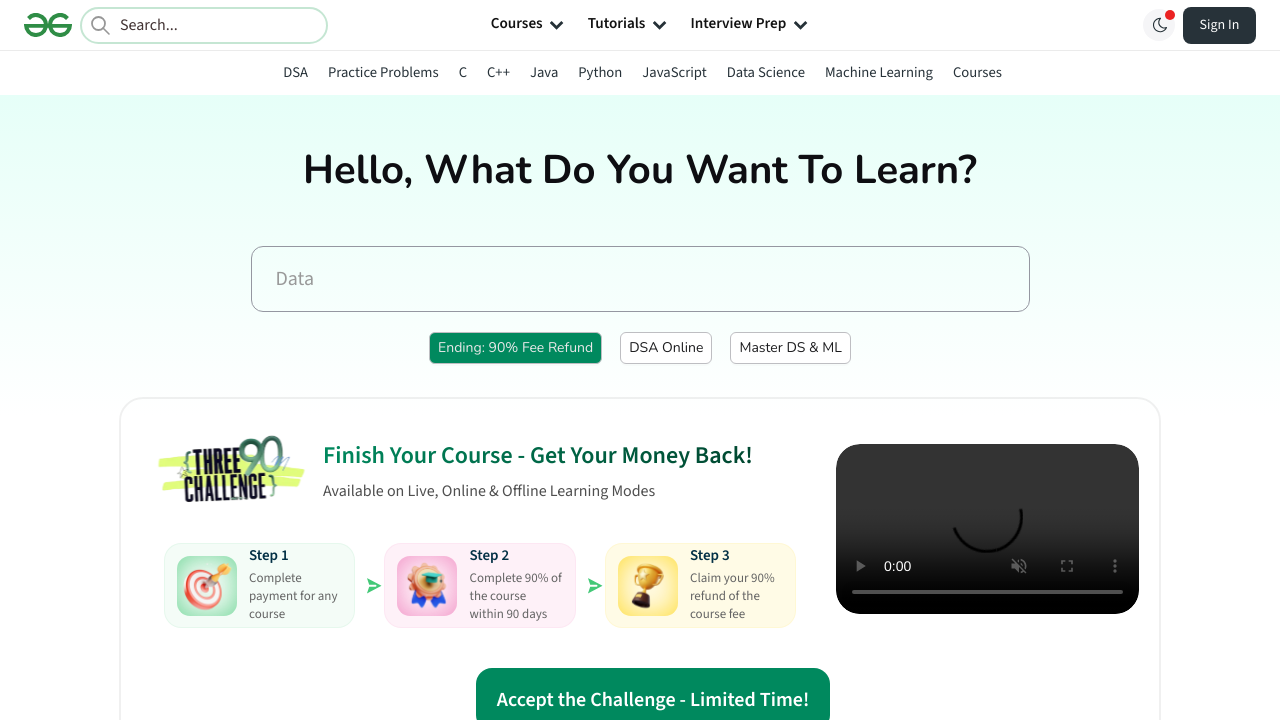

Refreshed the current page
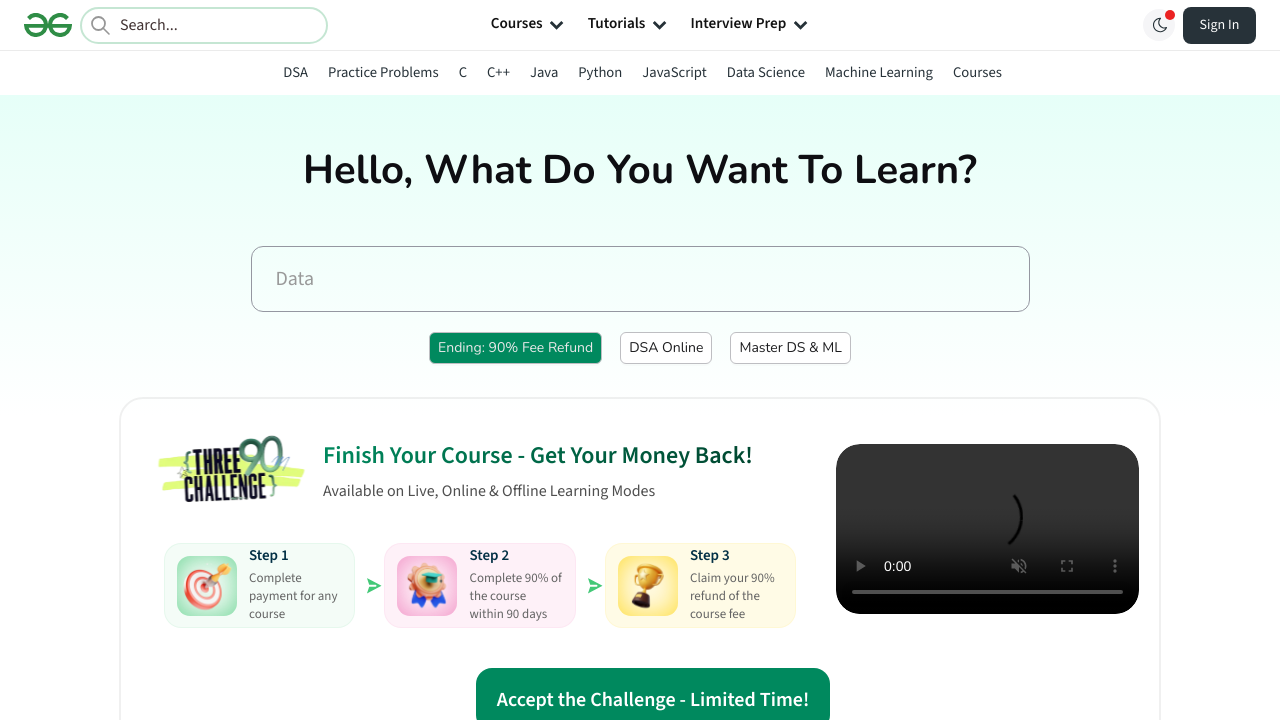

Navigated forward to Apple India
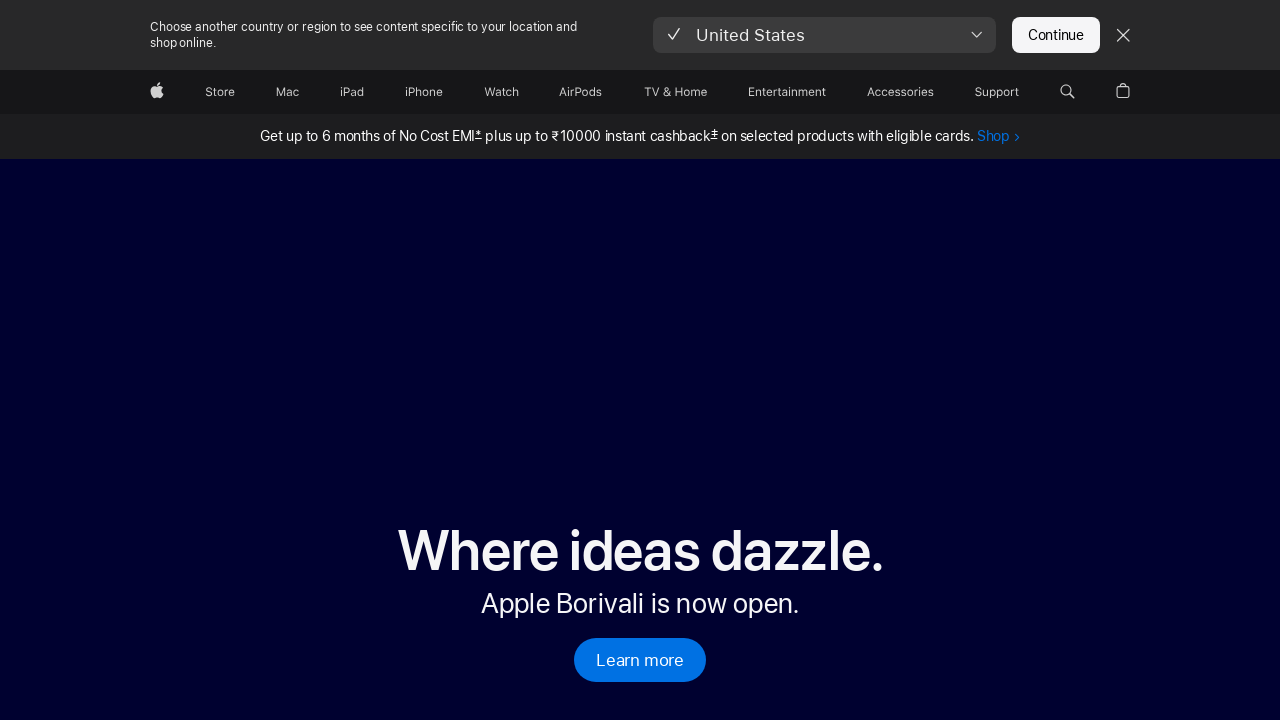

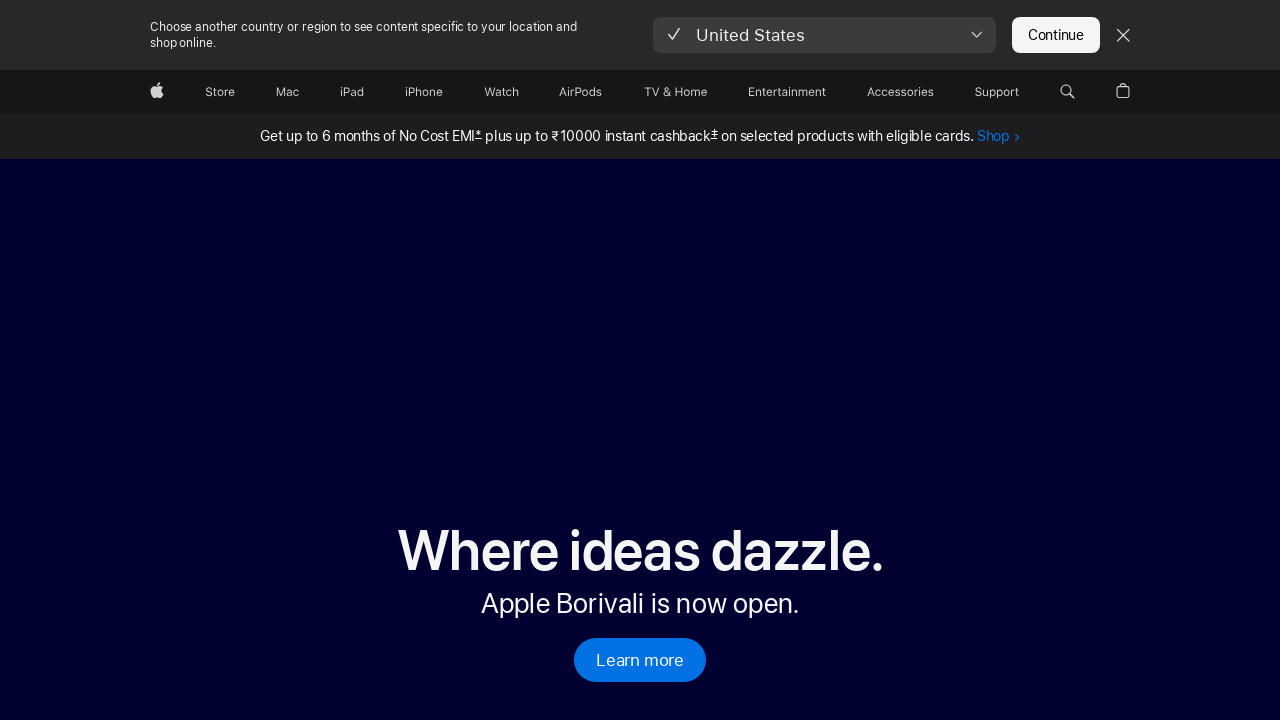